Verifies the deployment environment by checking the application loads and doesn't contain localhost references in the page content

Starting URL: https://ucl-auction.preview.emergentagent.com

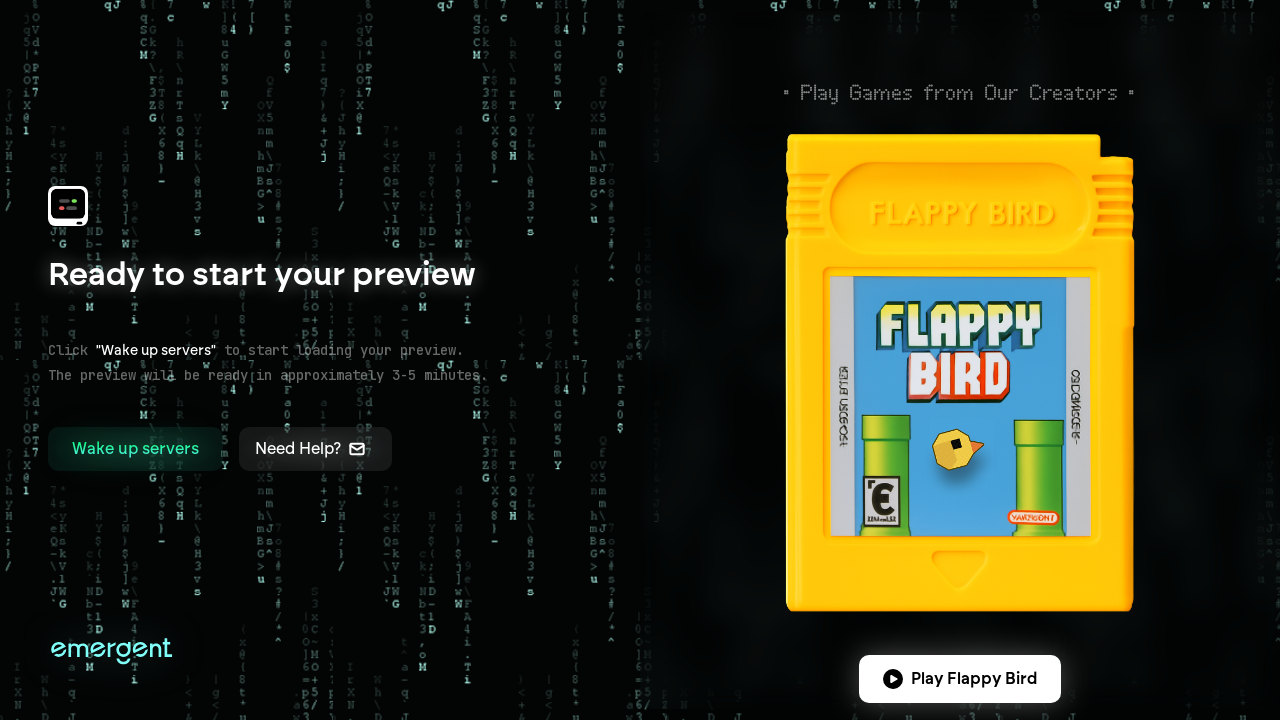

Application body element loaded successfully
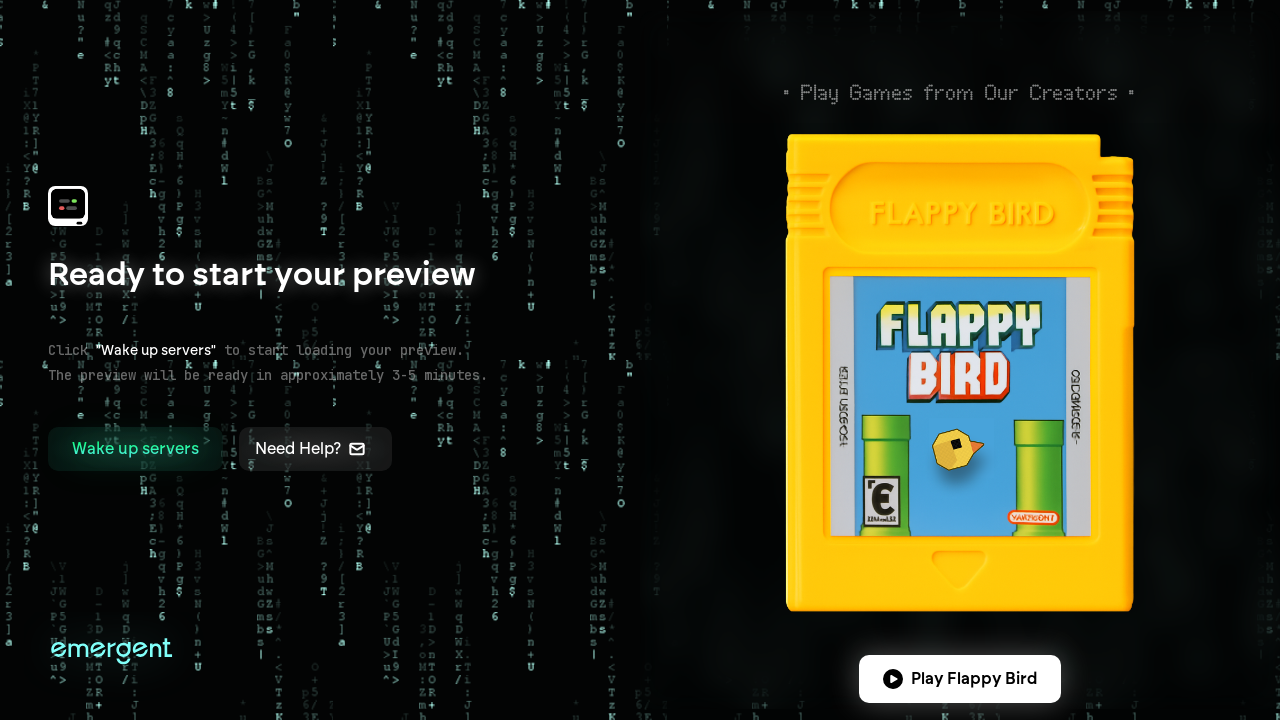

Verified body element is visible
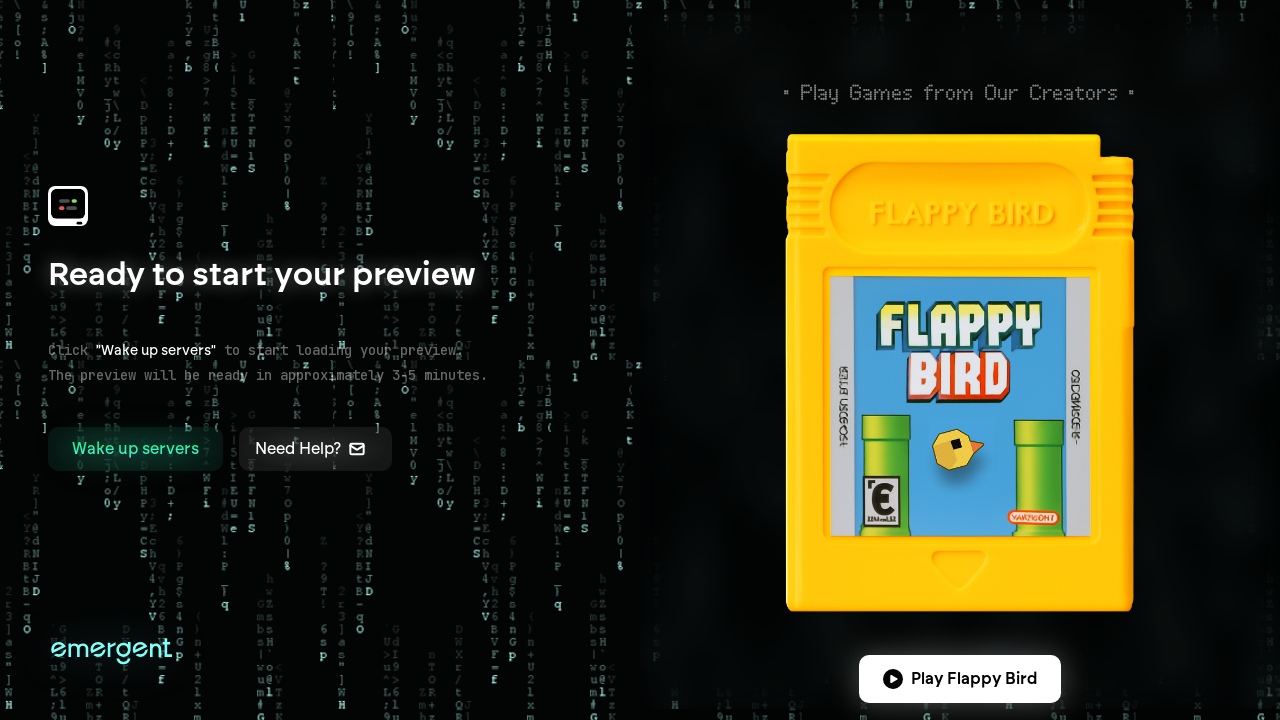

Retrieved page content to check for localhost references
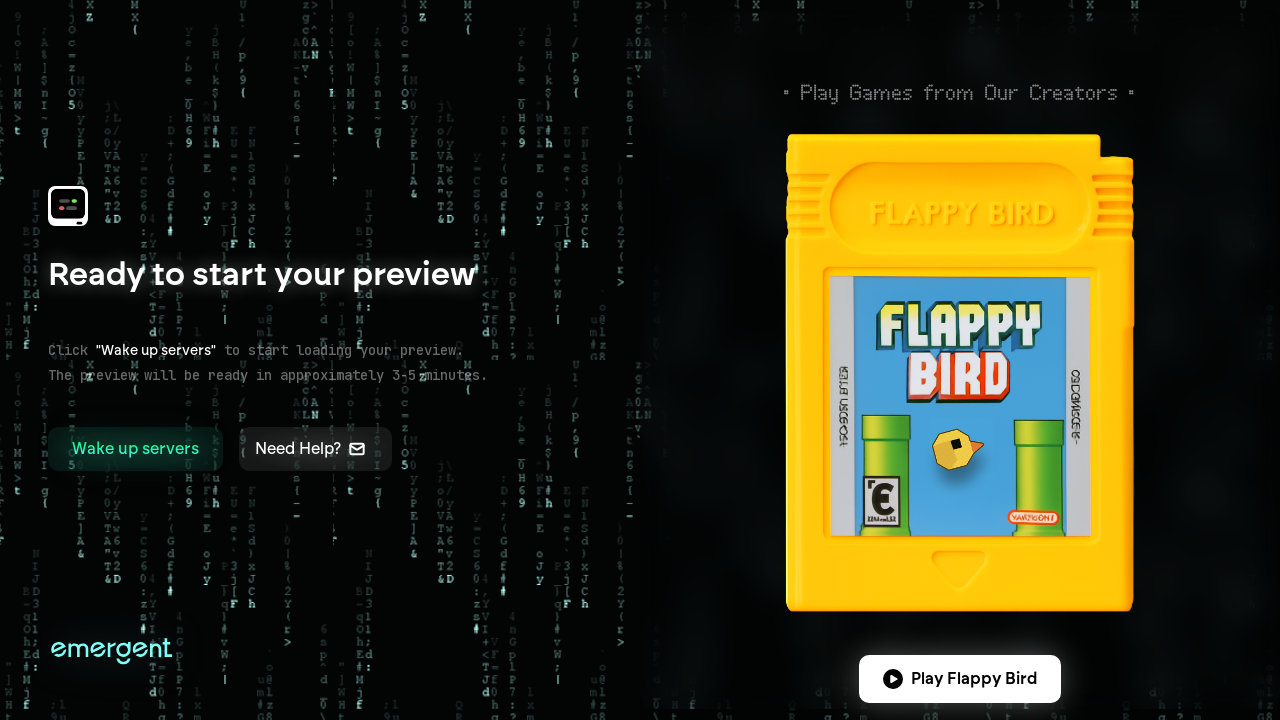

Evaluated deployment environment configuration - localhost check passed
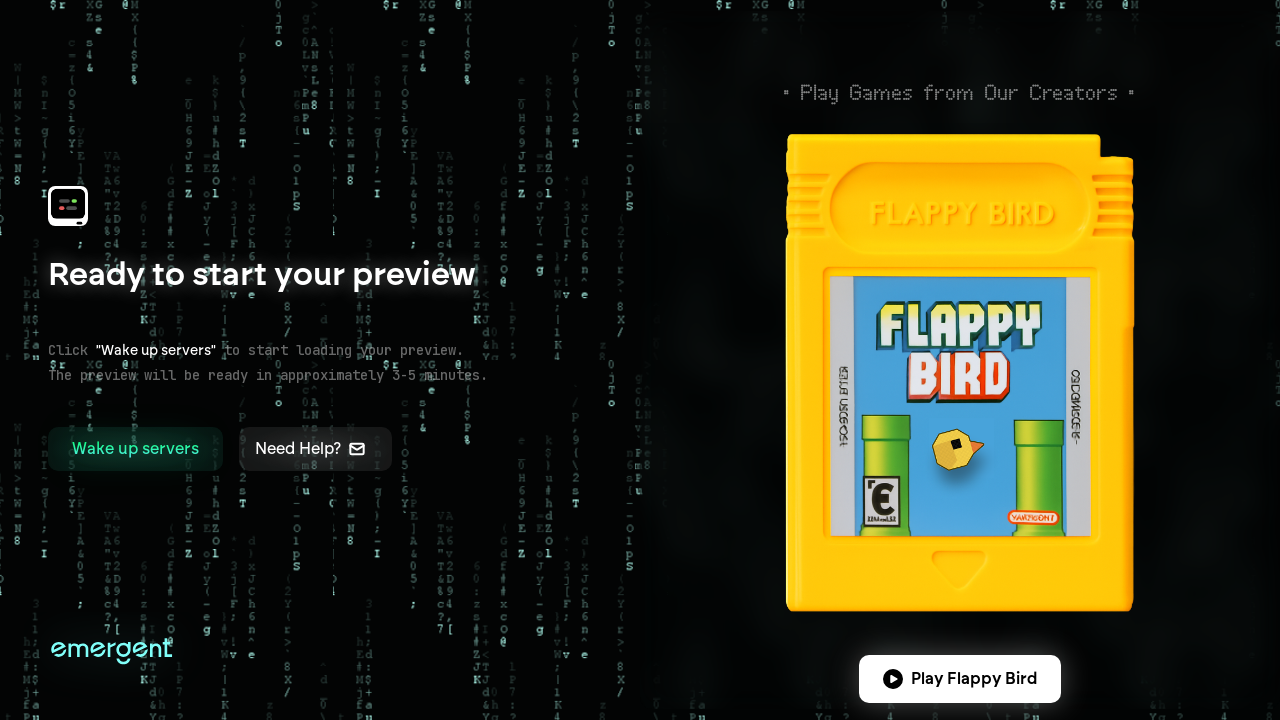

Confirmed deployment environment is properly configured with no localhost references in production
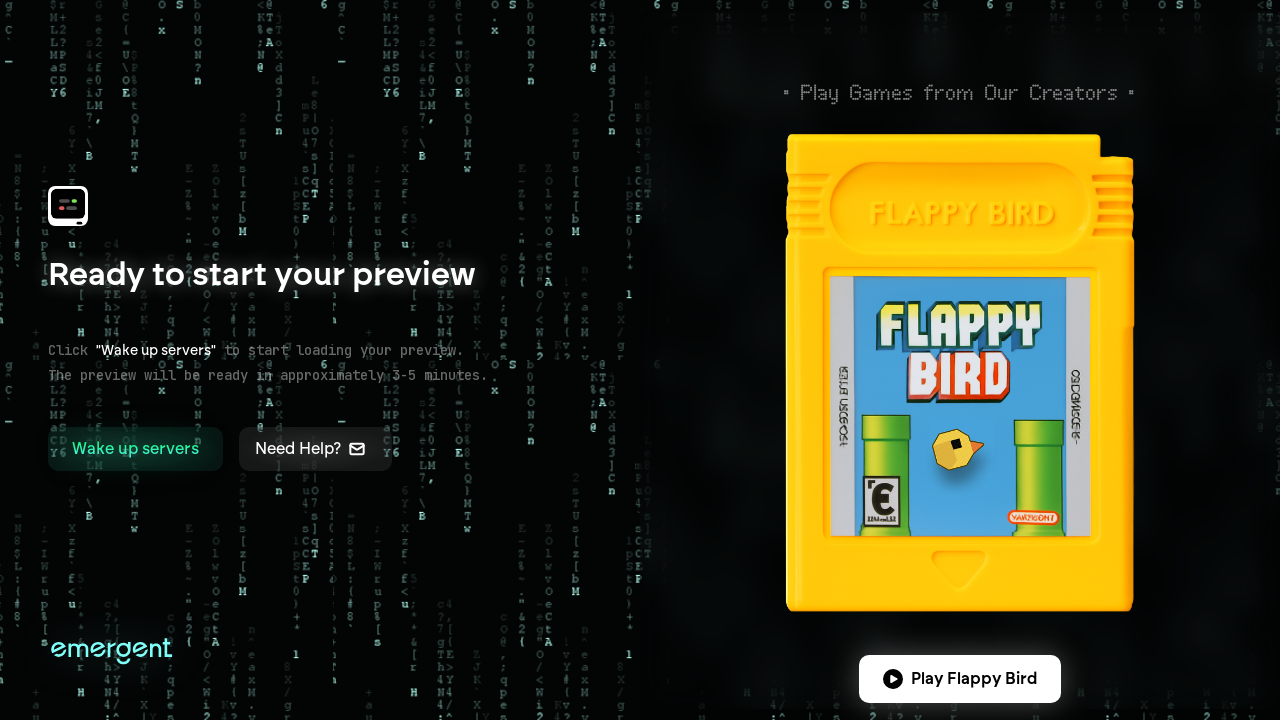

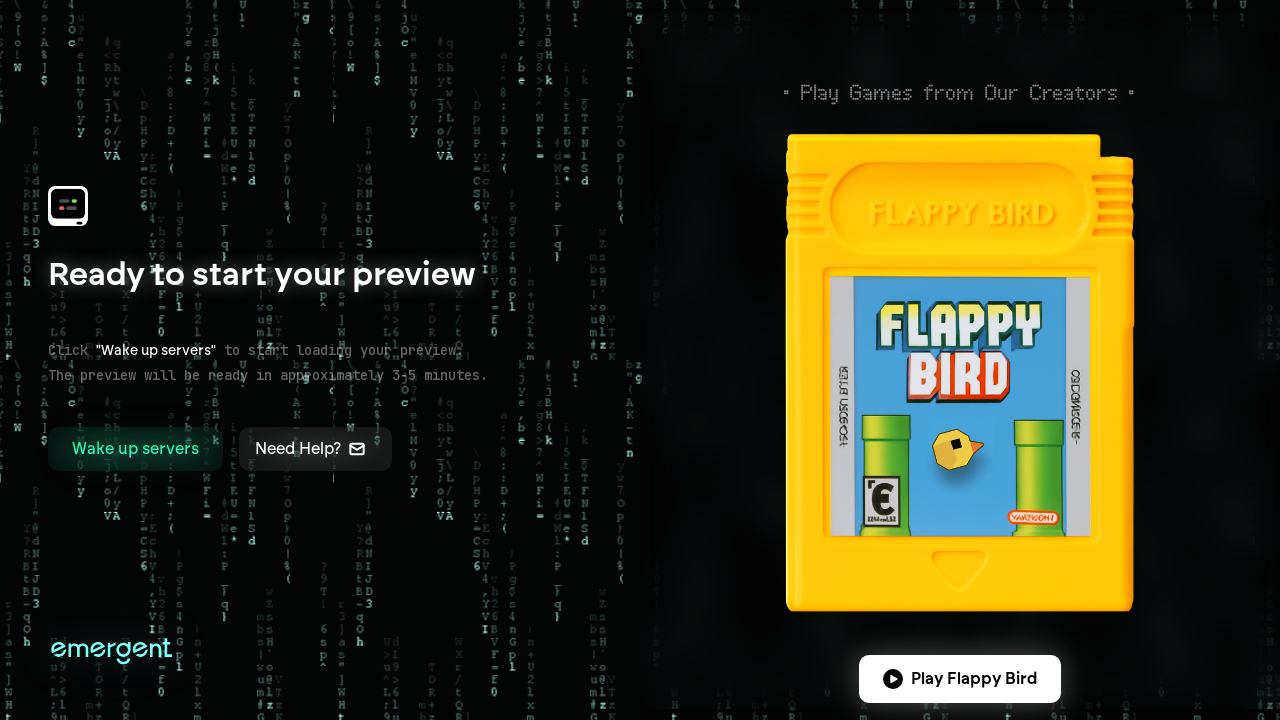